Tests JavaScript alert handling by triggering a confirm alert and accepting it

Starting URL: https://v1.training-support.net/selenium/javascript-alerts

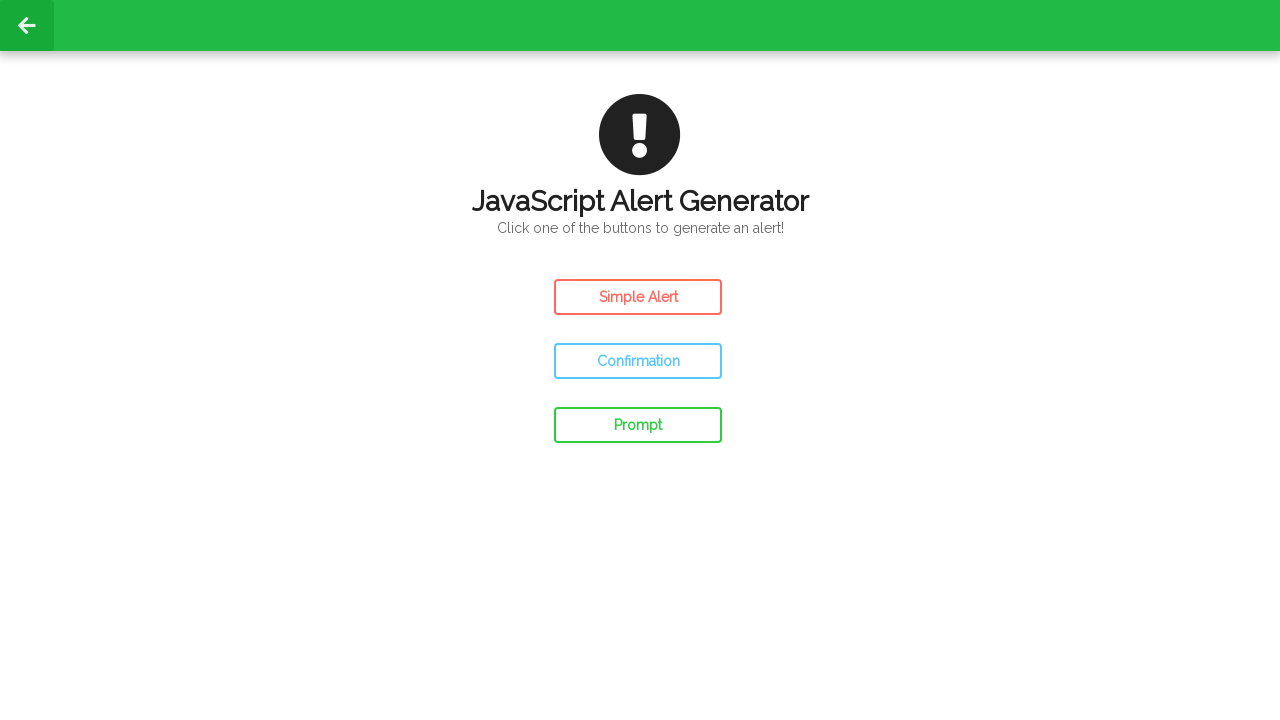

Clicked confirm button to trigger alert at (638, 361) on #confirm
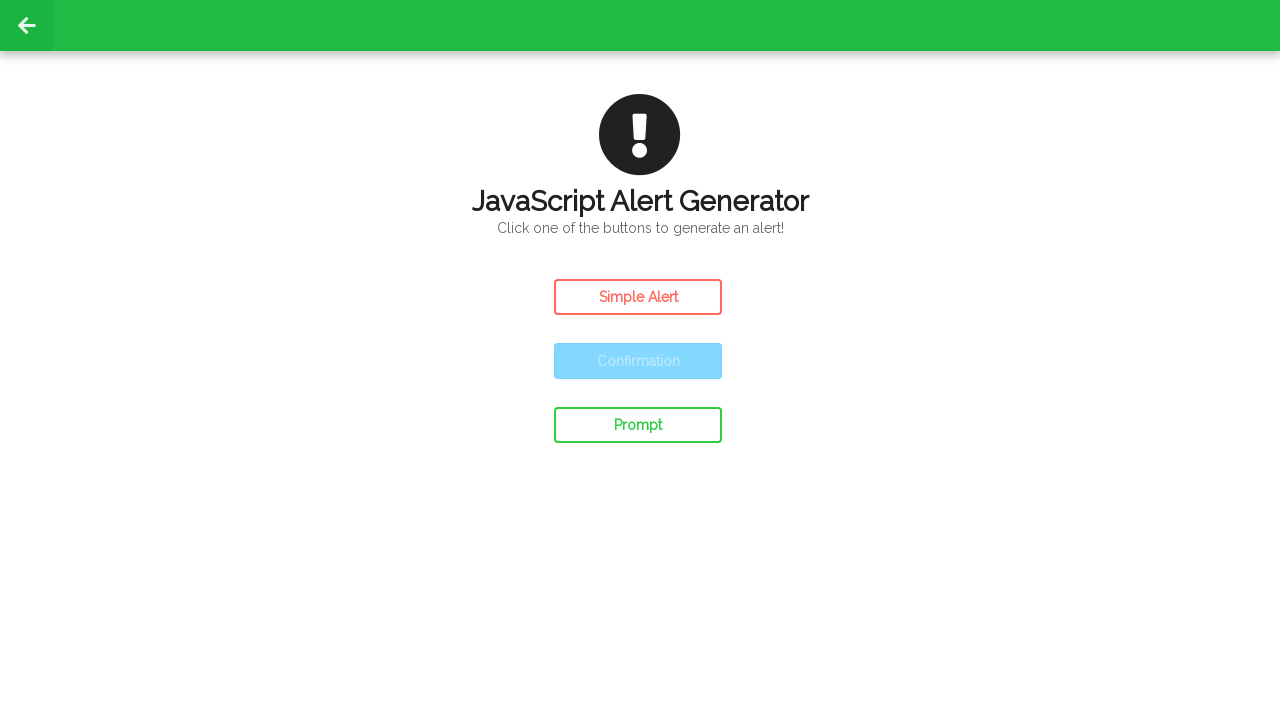

Set up dialog handler to accept confirm alerts
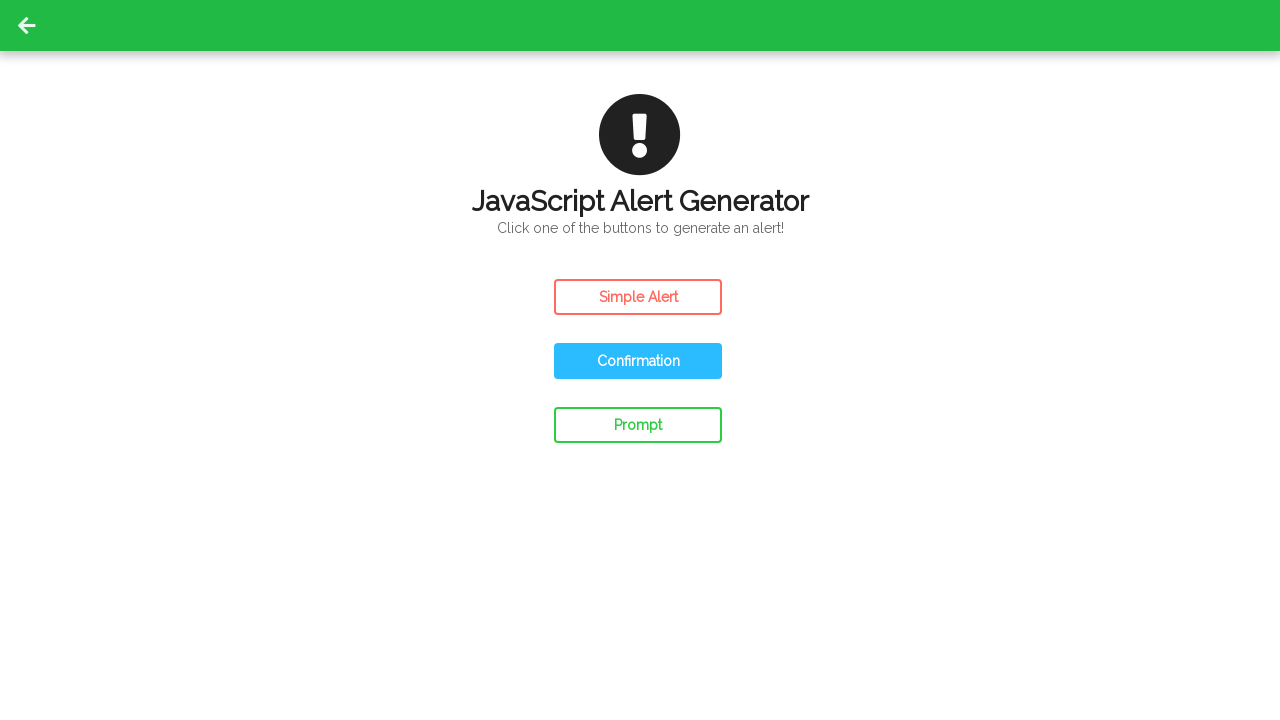

Clicked confirm button again with dialog handler active at (638, 361) on #confirm
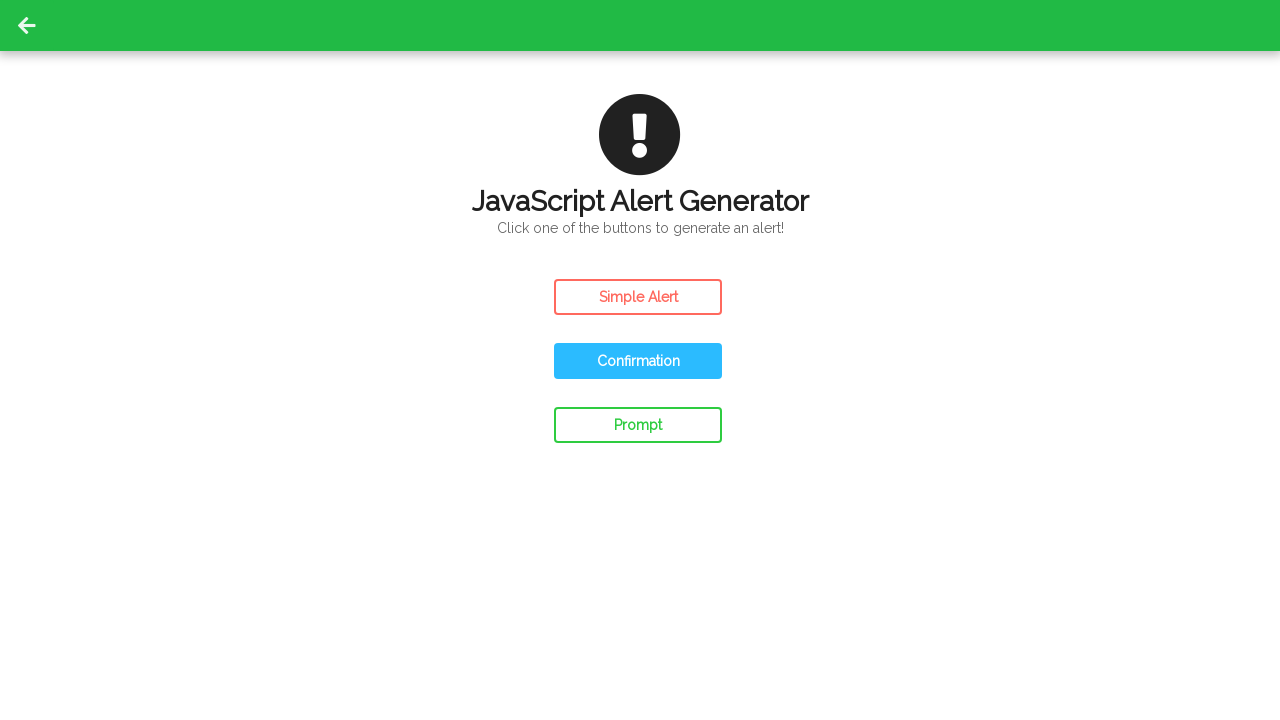

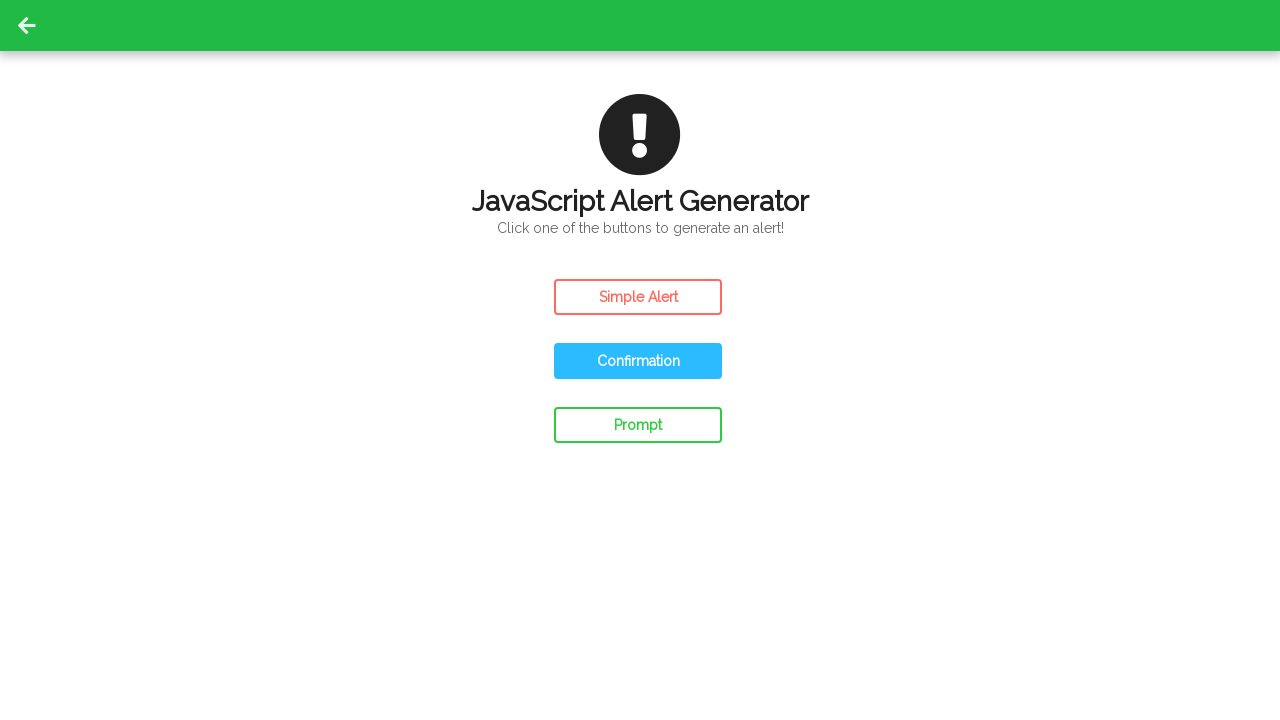